Tests a registration form by filling in three input fields and submitting, then verifying the success message is displayed.

Starting URL: http://suninjuly.github.io/registration1.html

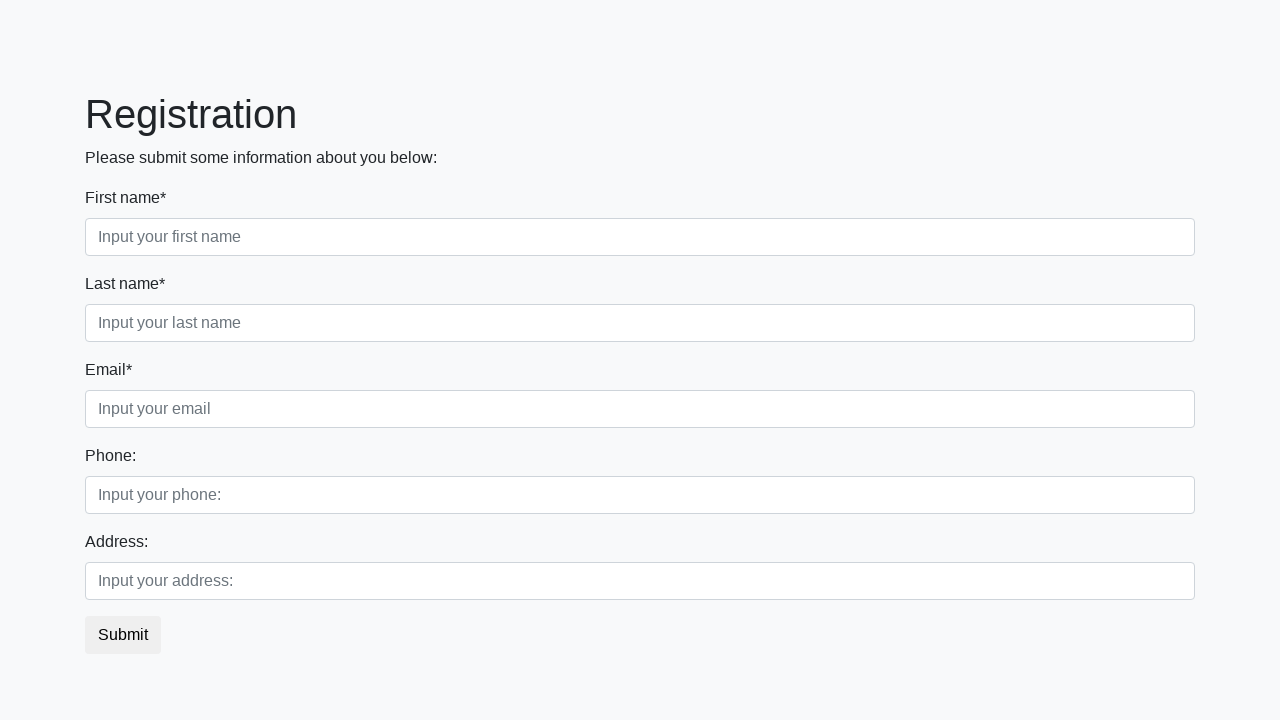

Filled first input field with 'TestAnswer' on .first_block>.first_class>input
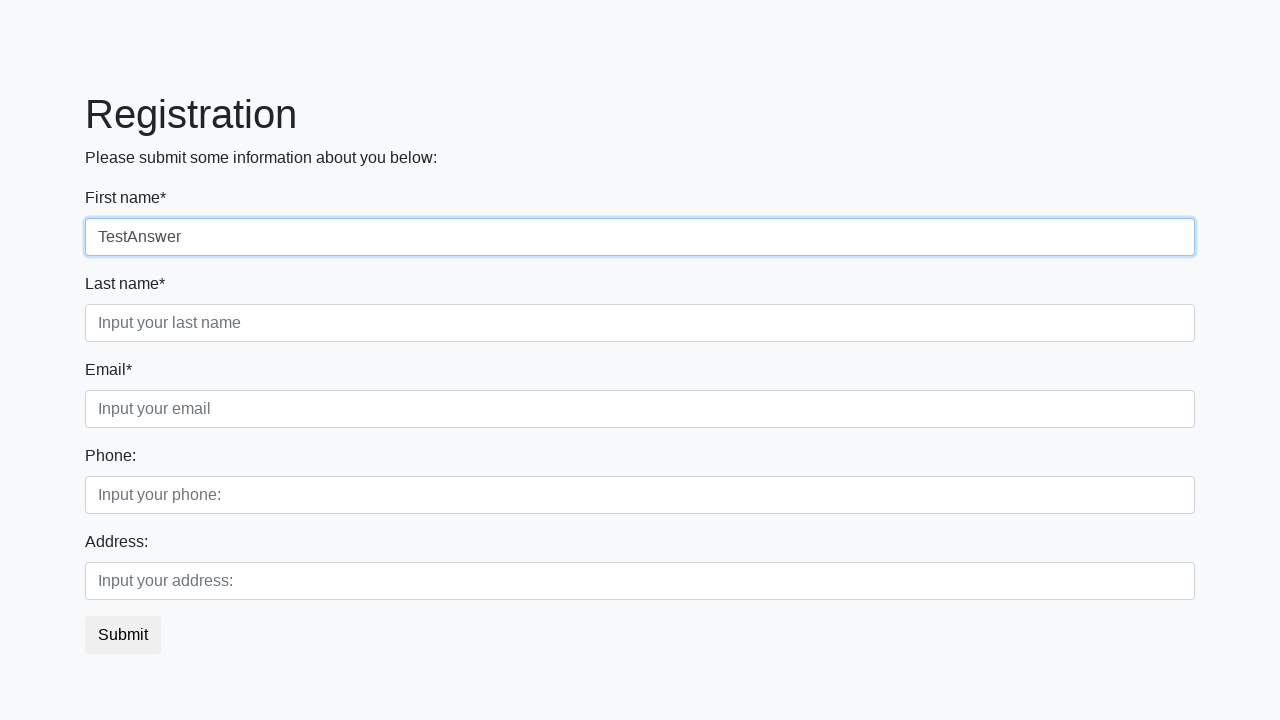

Filled second input field with 'TestAnswer' on .first_block>.second_class>input
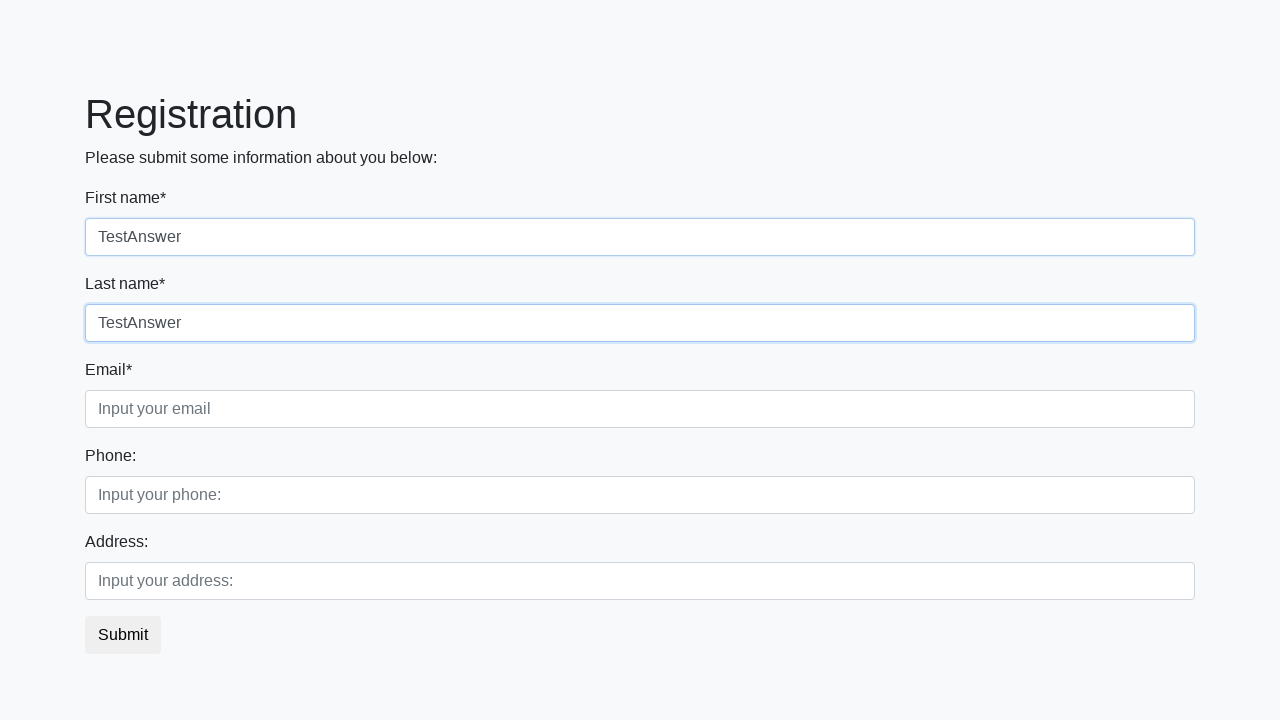

Filled third input field with 'TestAnswer' on .first_block>.third_class>input
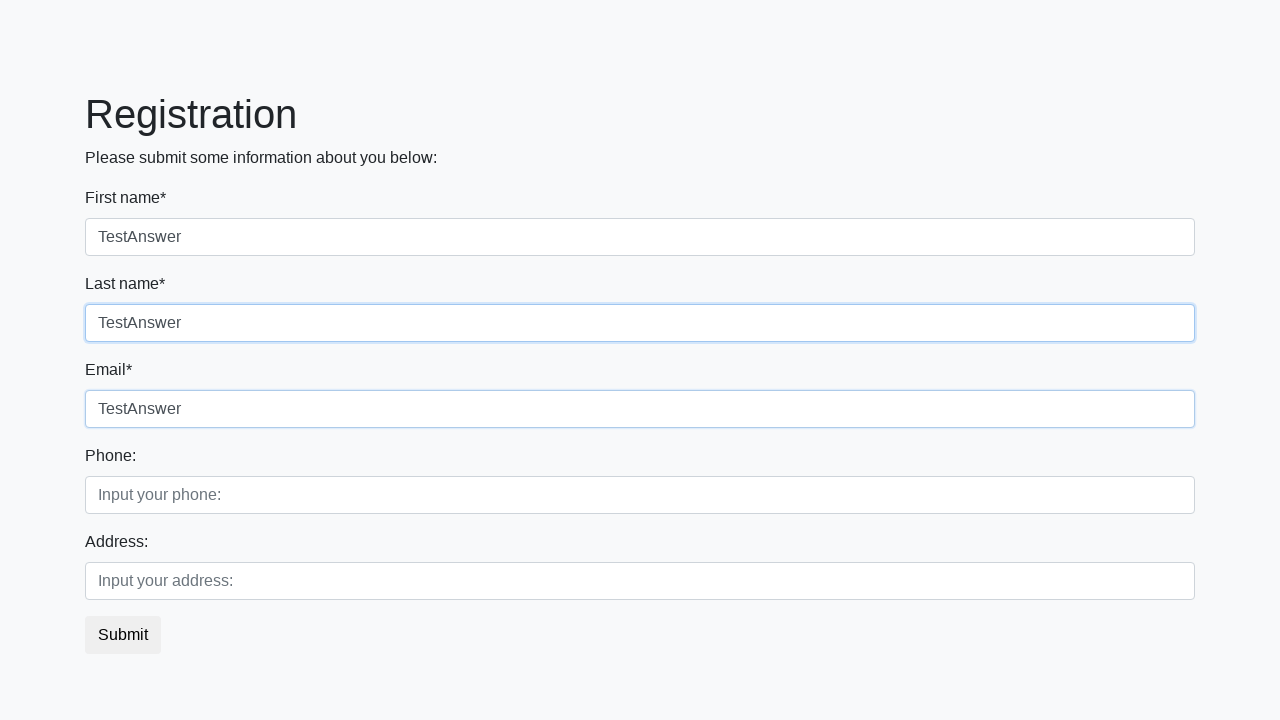

Clicked submit button to complete registration at (123, 635) on button.btn
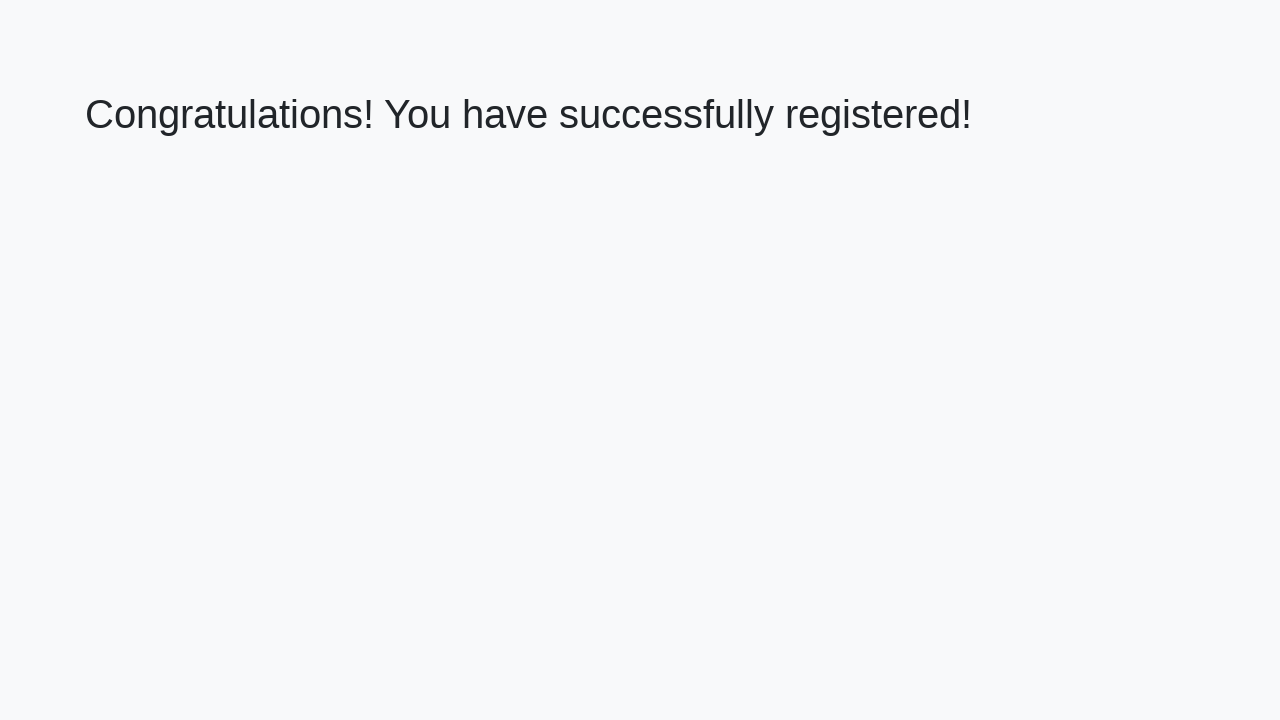

Success message header loaded
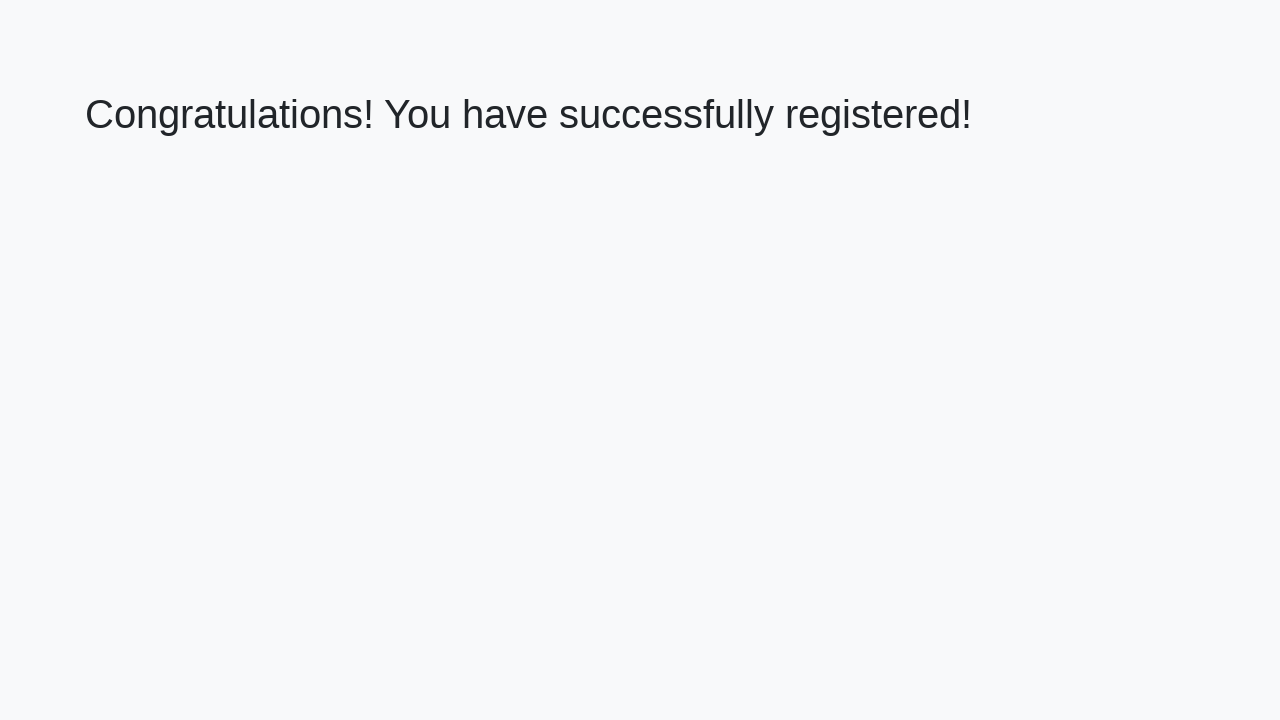

Retrieved success message text: 'Congratulations! You have successfully registered!'
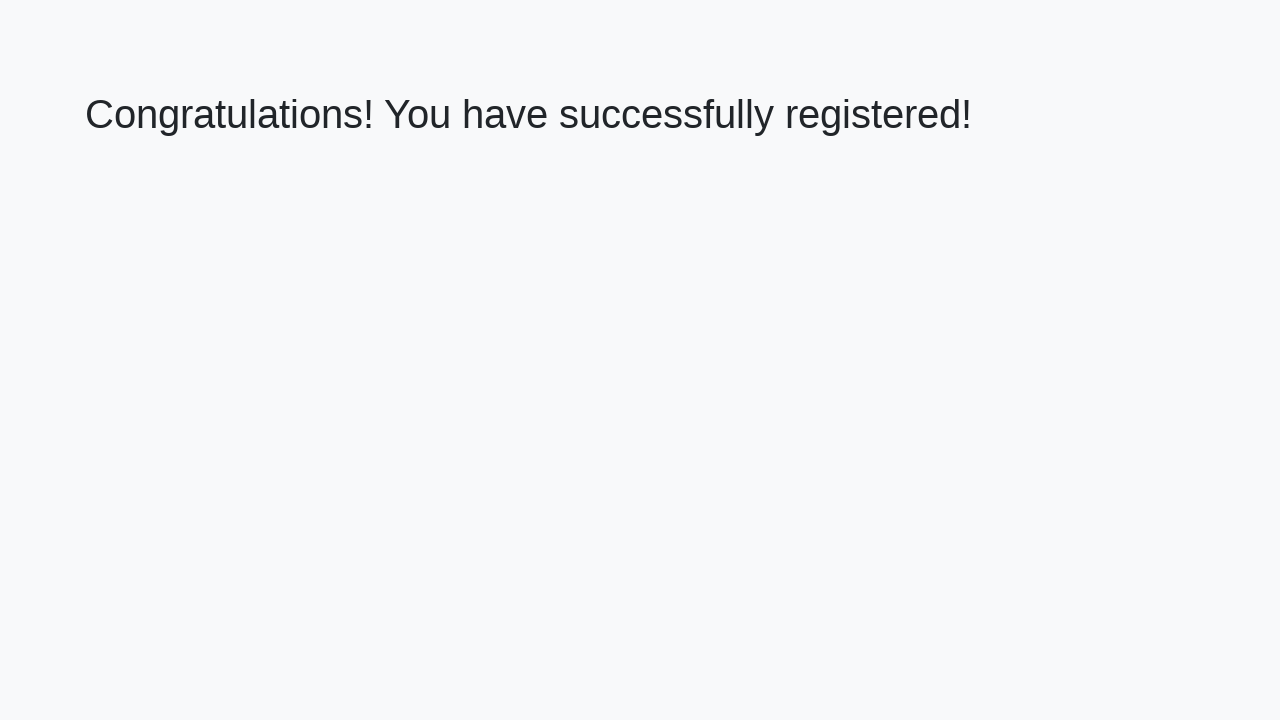

Verified success message matches expected text
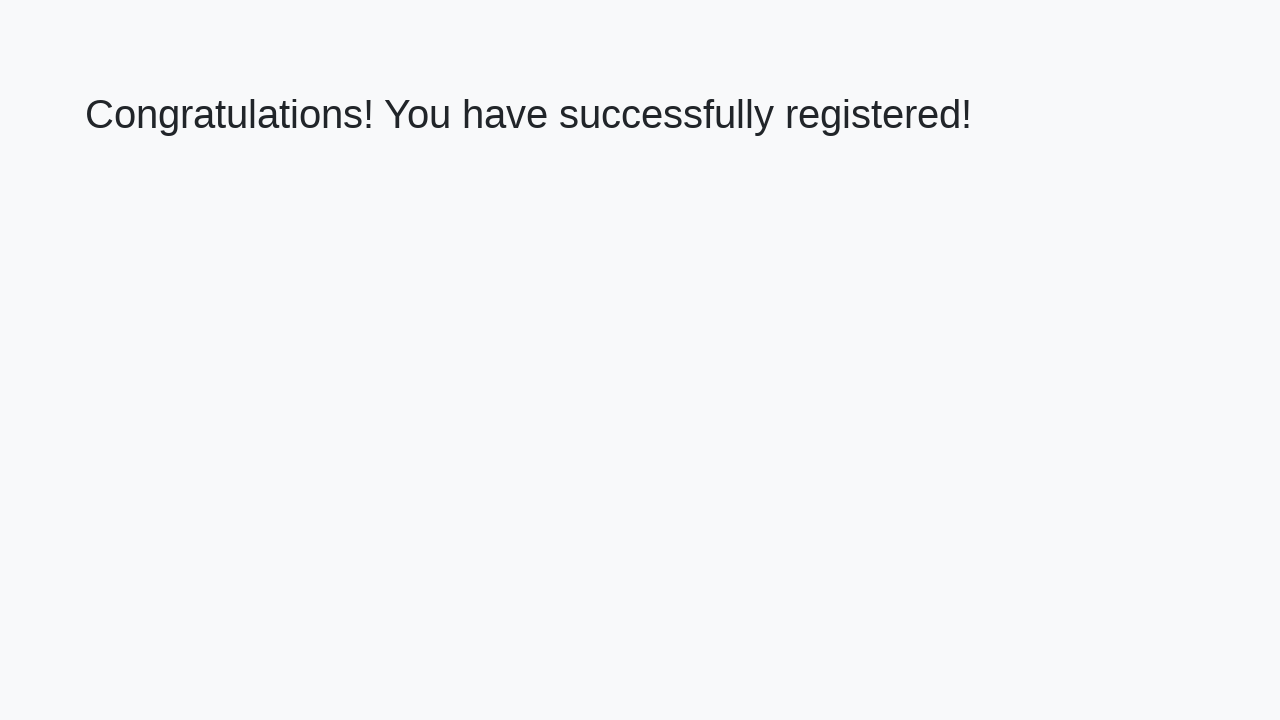

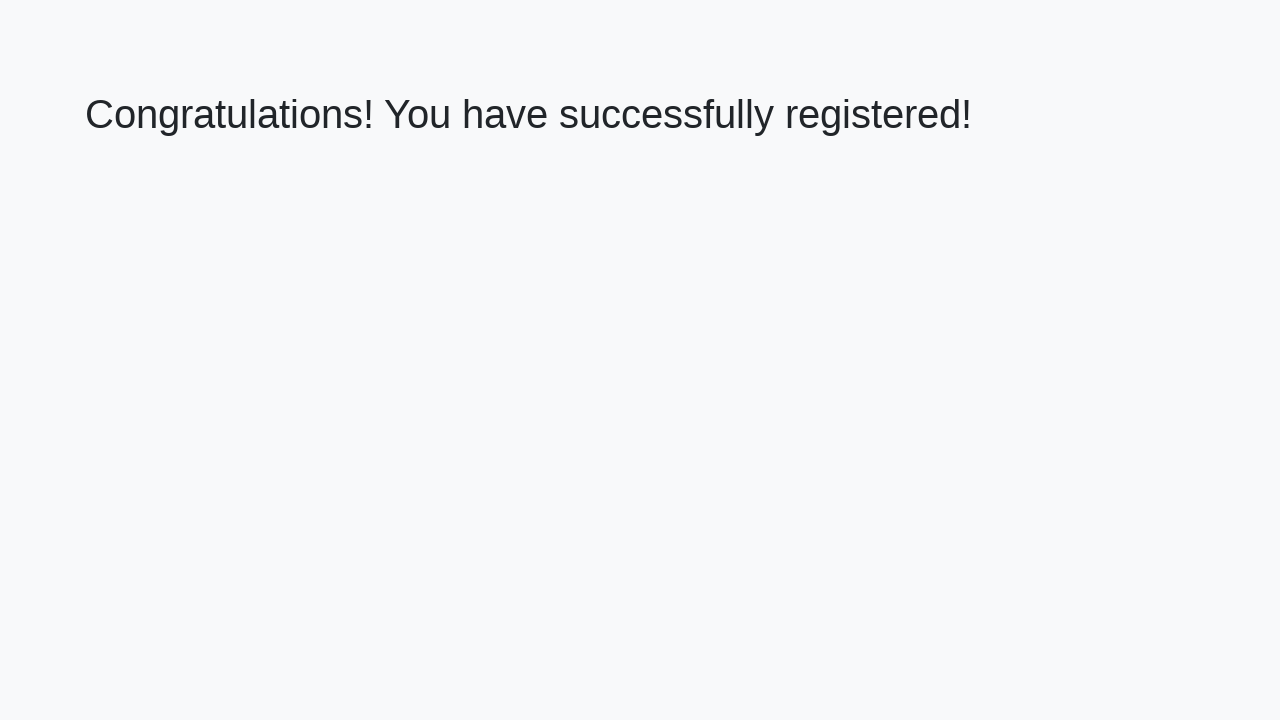